Tests simple alert interaction by clicking the alert button and accepting the alert

Starting URL: https://demoqa.com/alerts

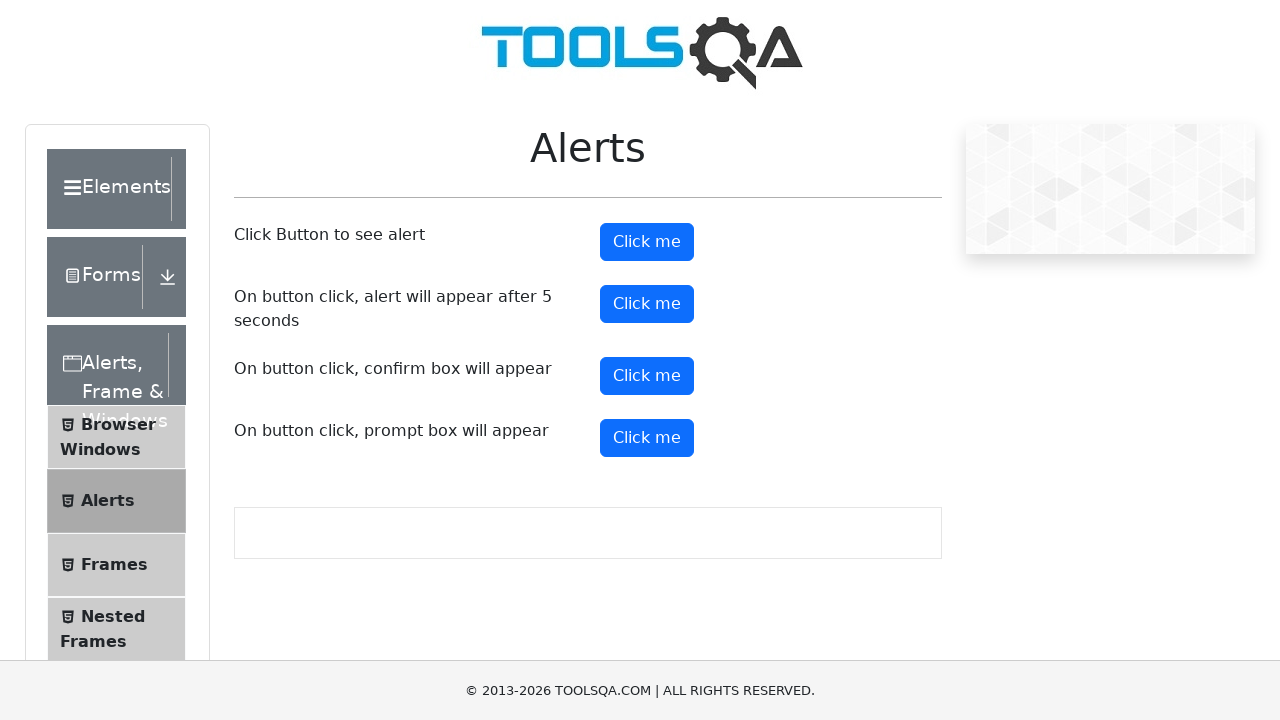

Navigated to alerts demo page
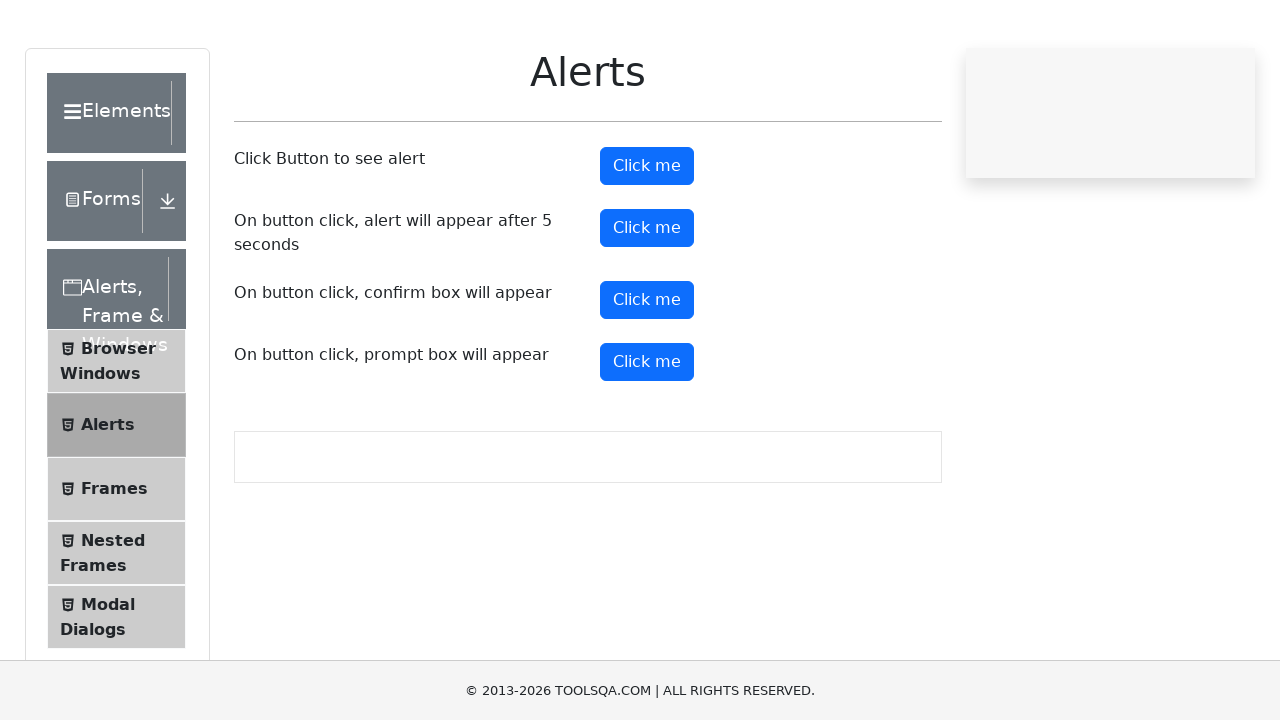

Clicked the alert button at (647, 242) on #alertButton
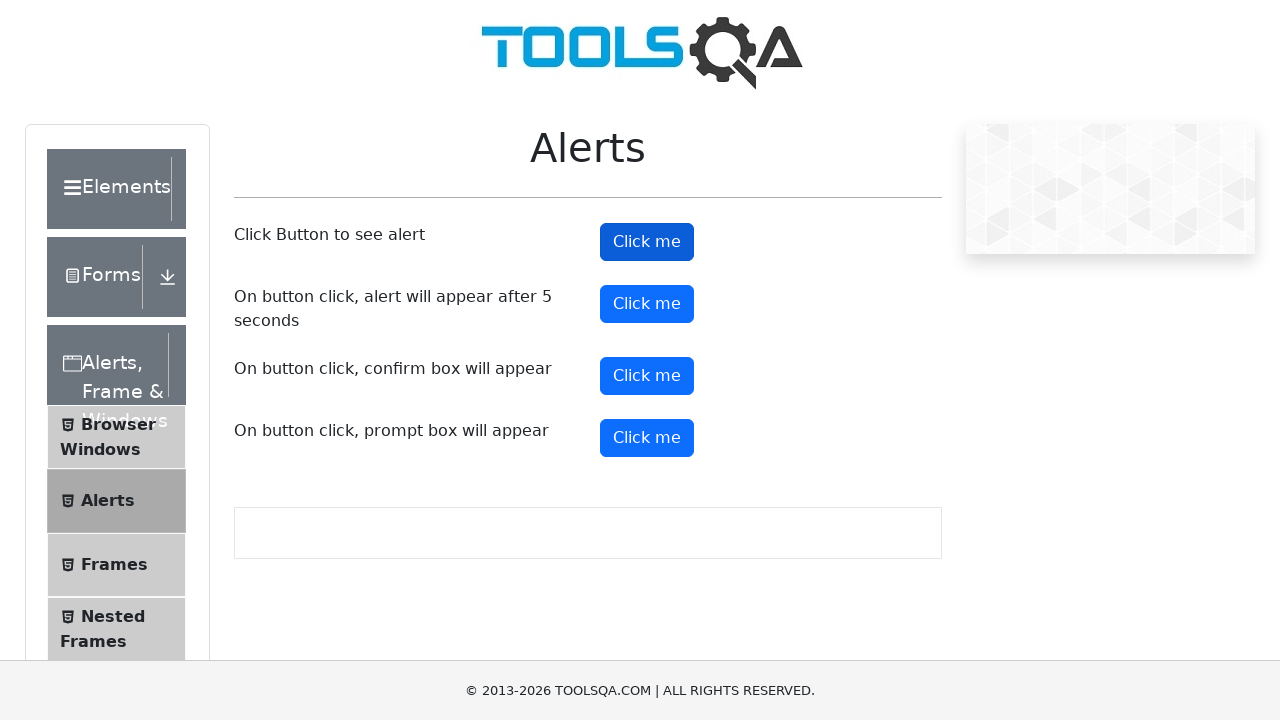

Accepted the alert dialog
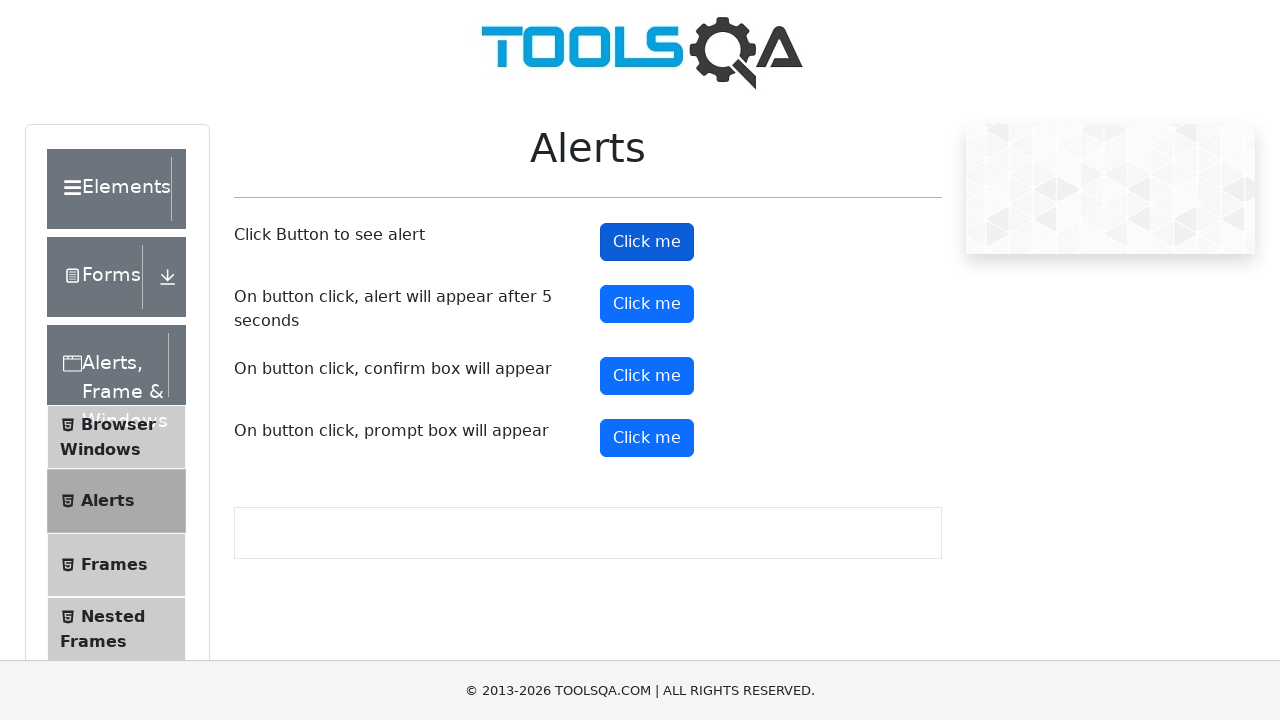

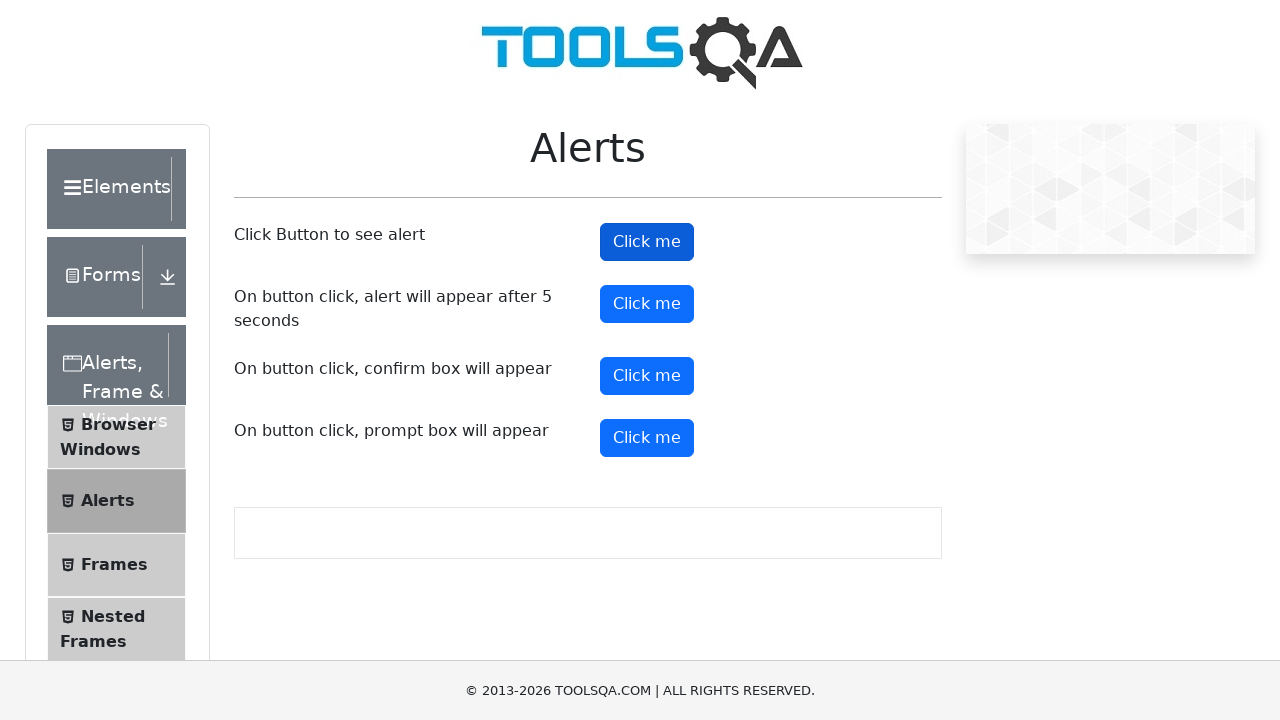